Tests dropdown selection functionality by selecting options using different methods (index, value, and visible text) on a practice form

Starting URL: https://www.hyrtutorials.com/p/html-dropdown-elements-practice.html?m=1

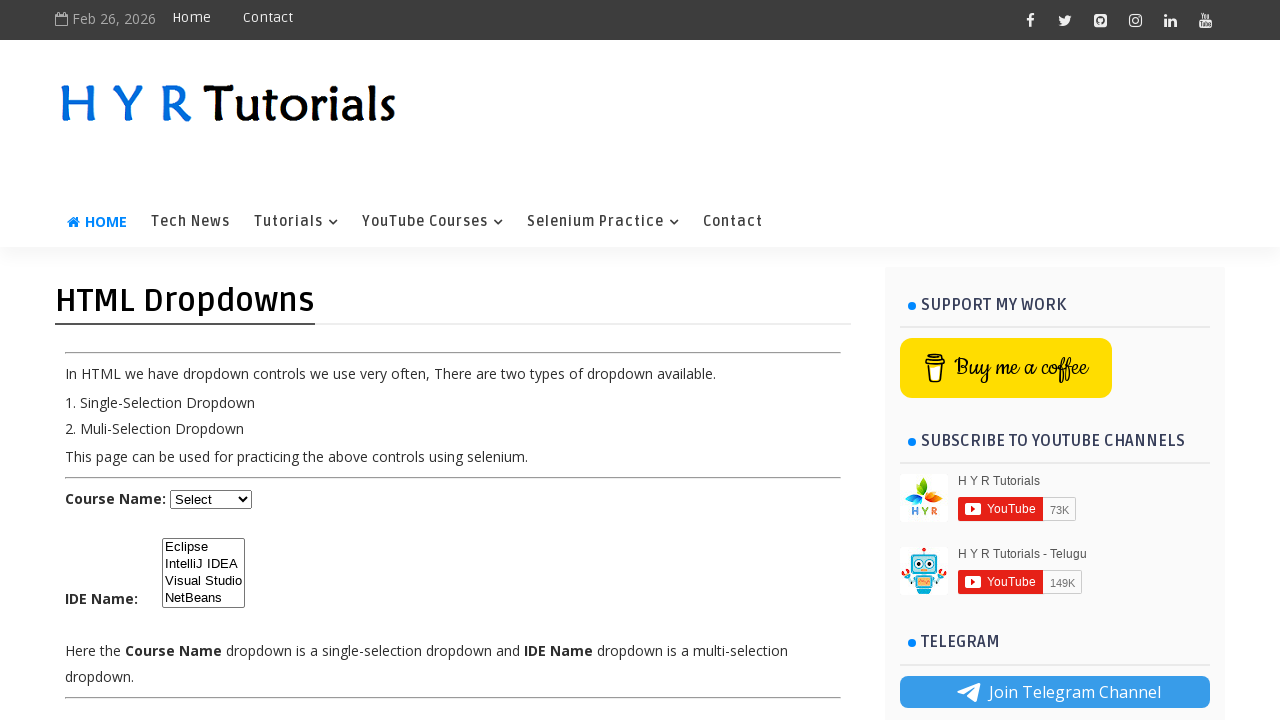

Scrolled down 2500 pixels to make dropdown visible
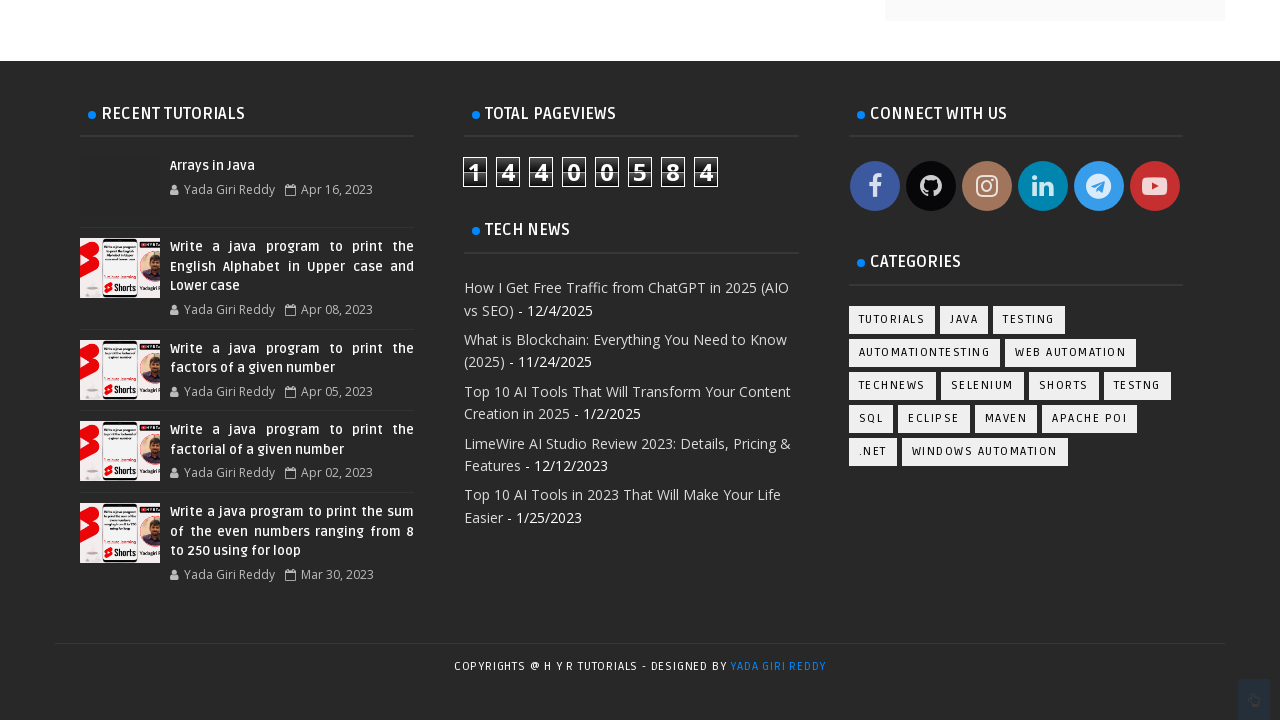

Waited for dropdown #course to be visible
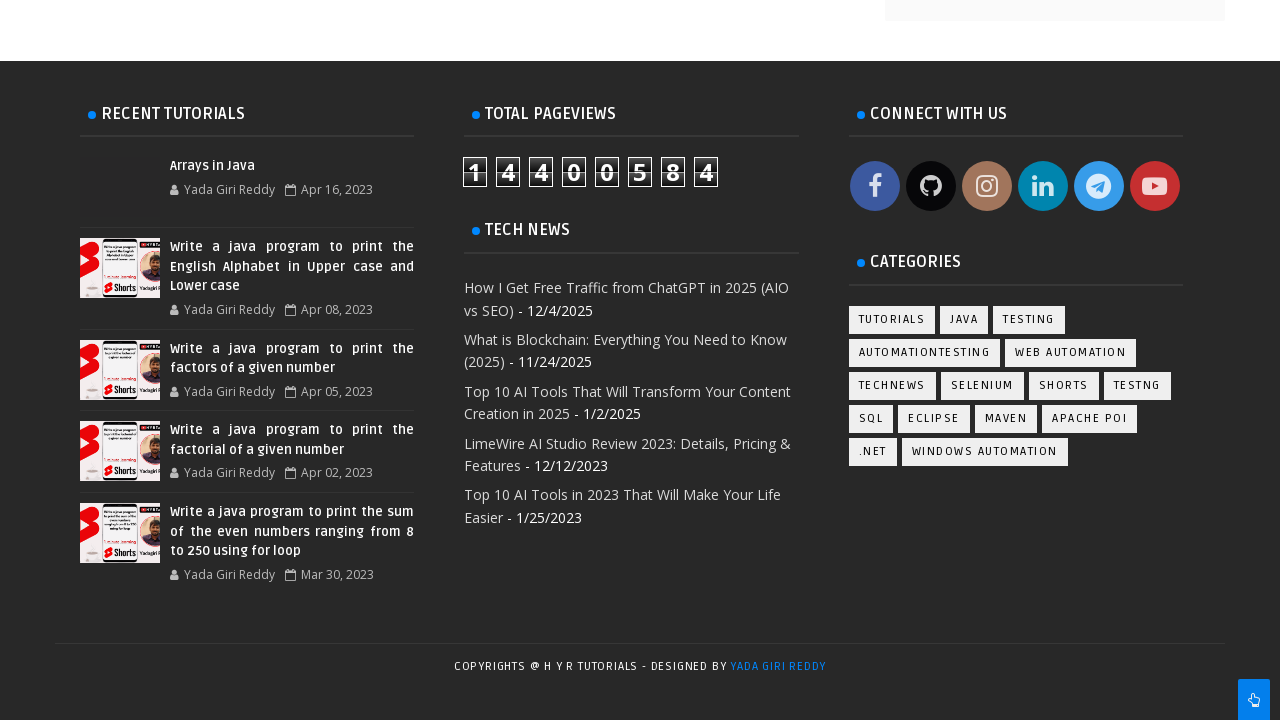

Selected dropdown option by index 2 (3rd option) on #course
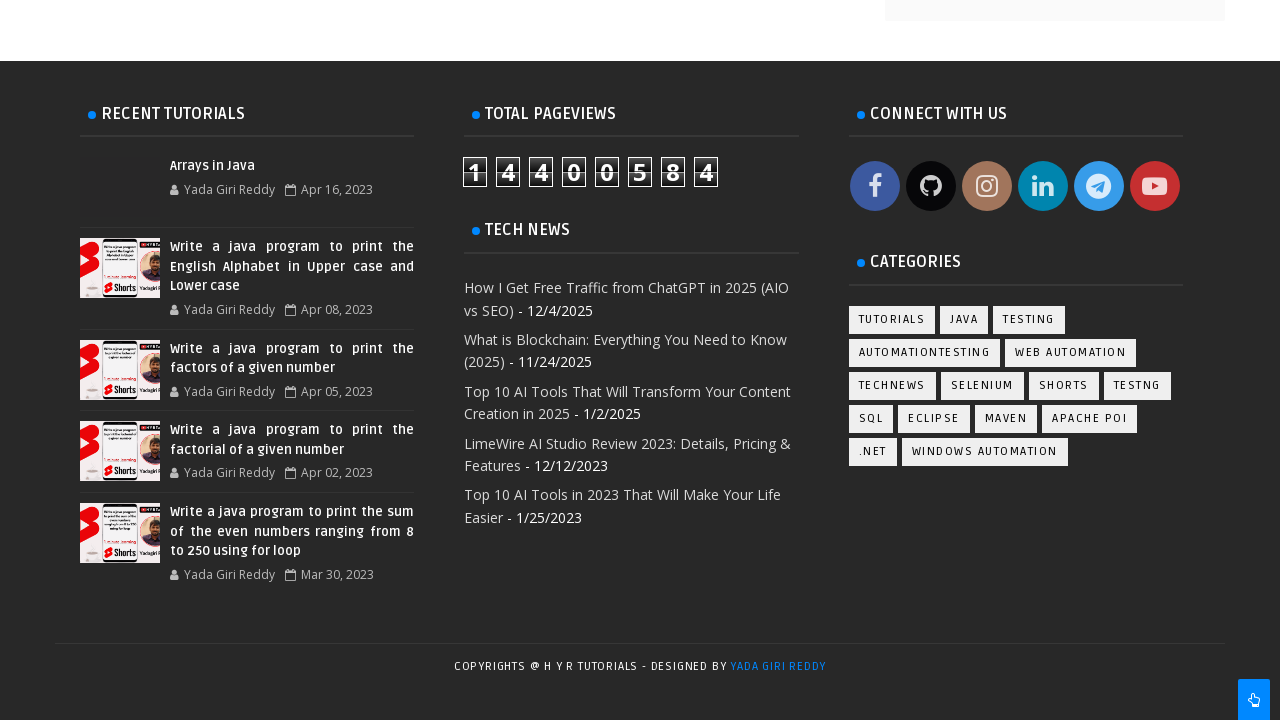

Selected dropdown option by value 'js' on #course
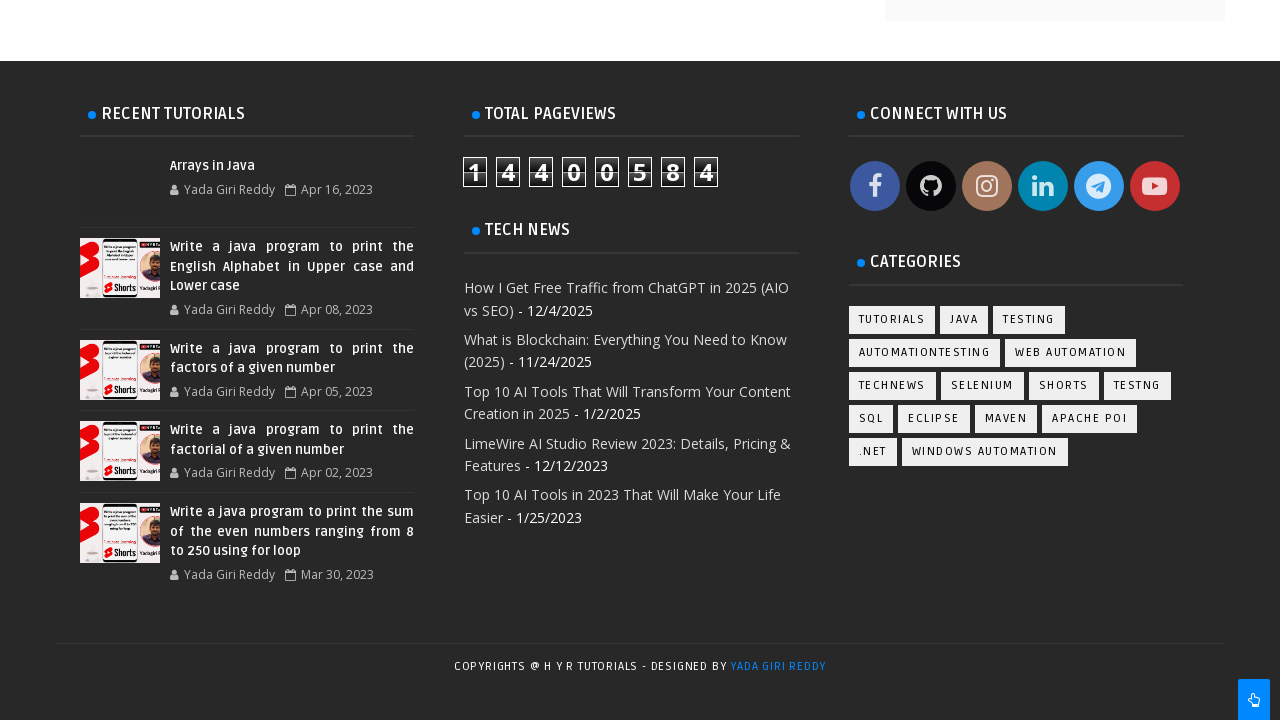

Selected dropdown option by visible text 'Python' on #course
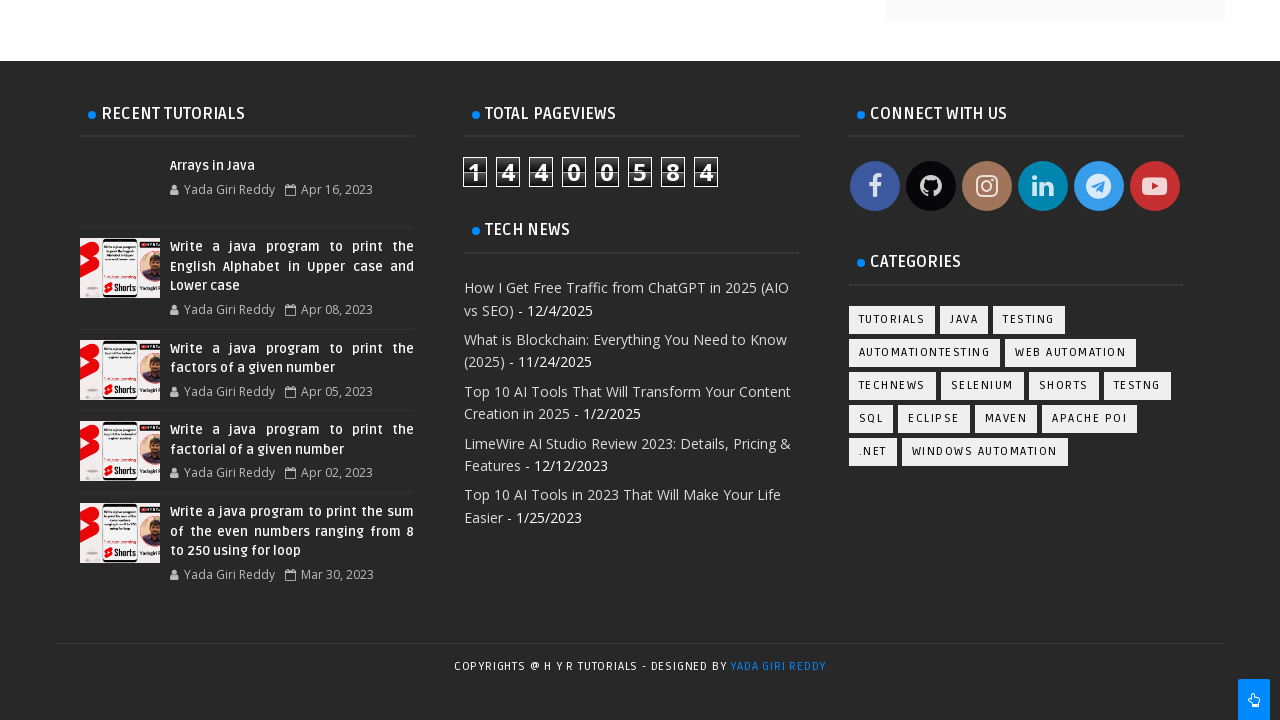

Retrieved all dropdown options
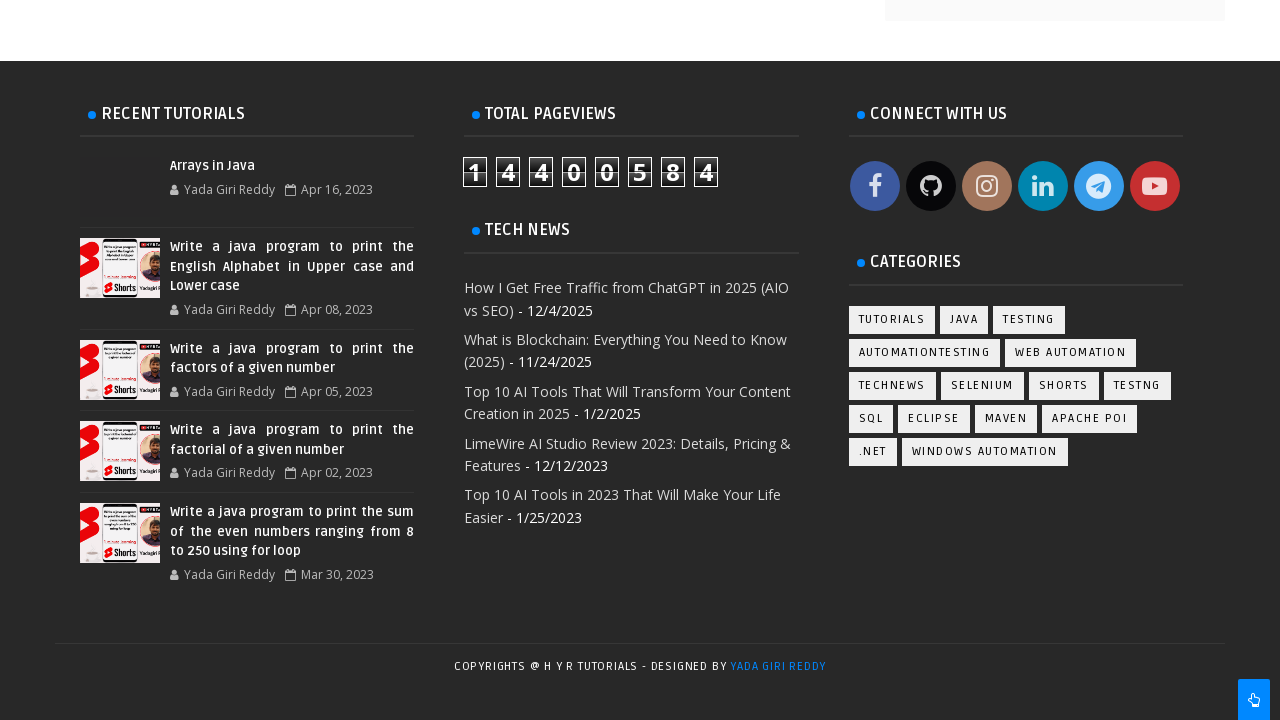

Printed dropdown option: Select
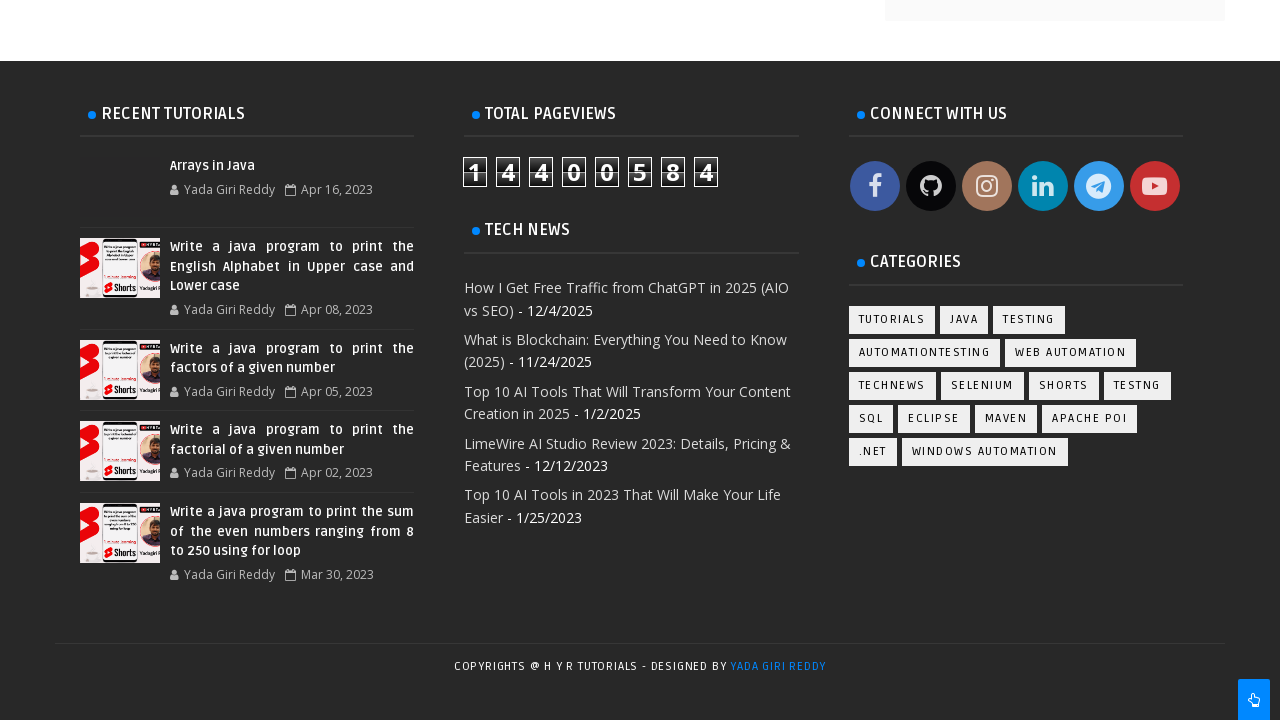

Printed dropdown option: Java
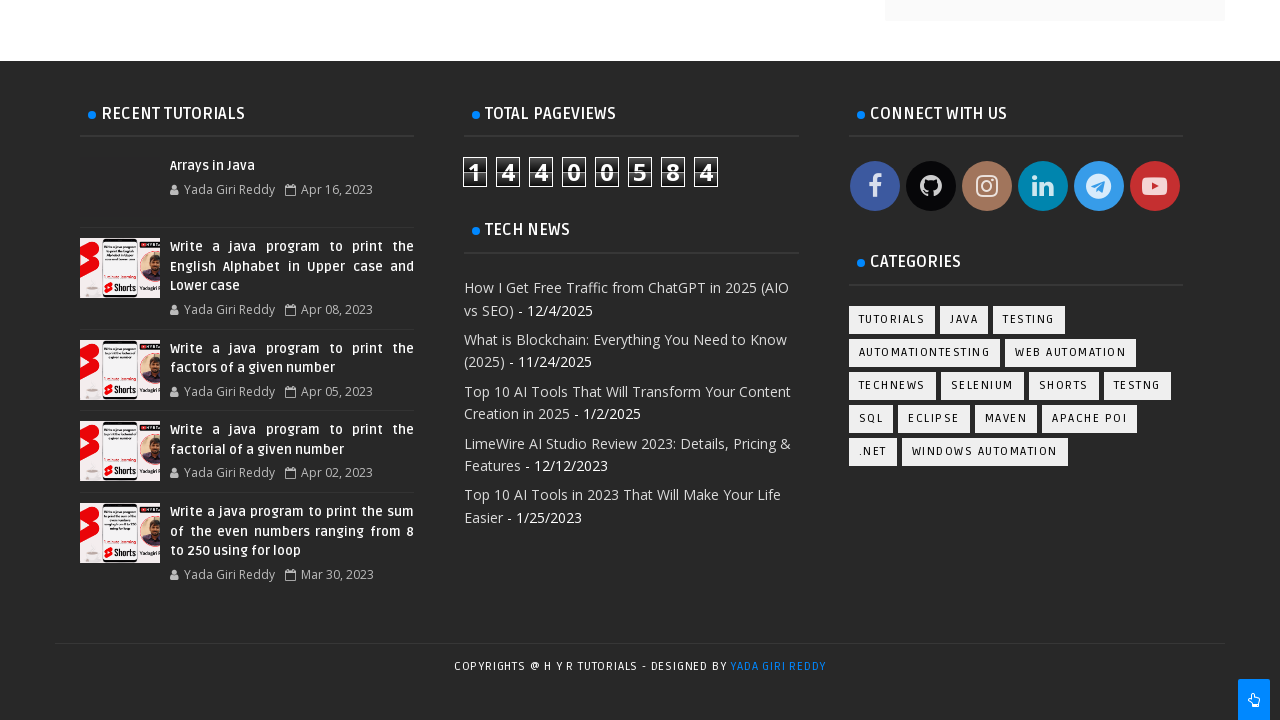

Printed dropdown option: Dot Net
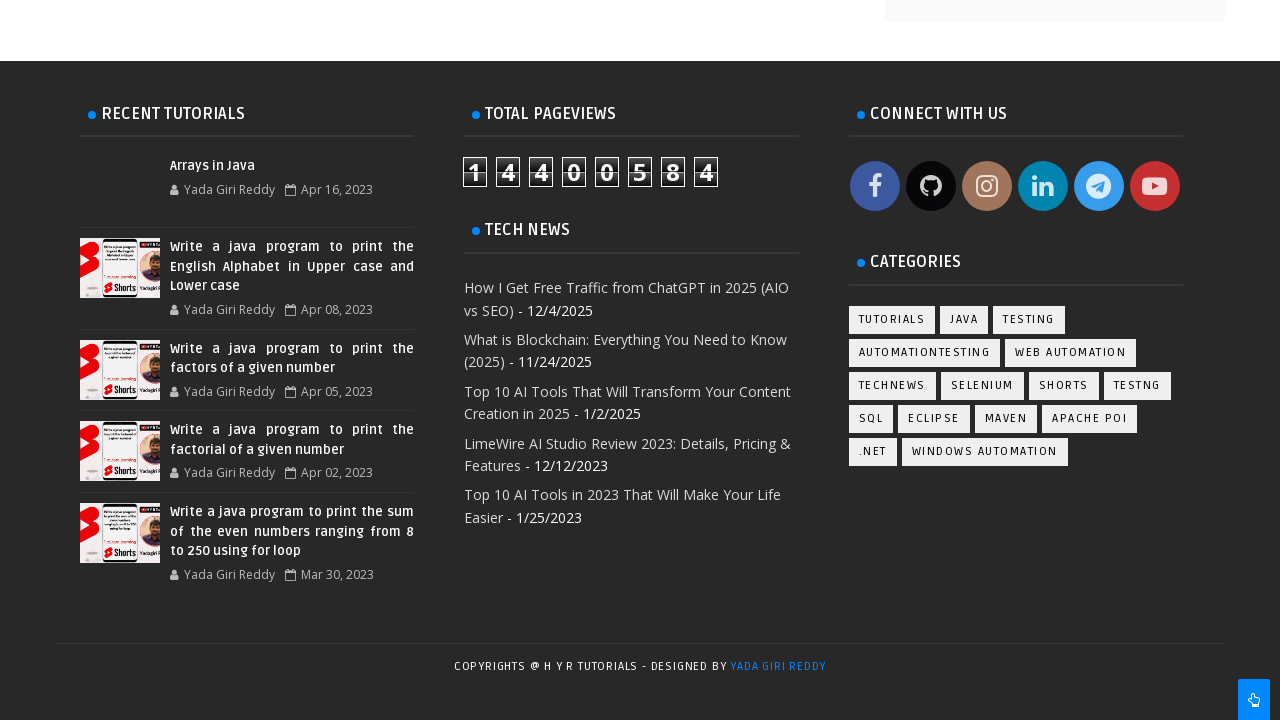

Printed dropdown option: Python
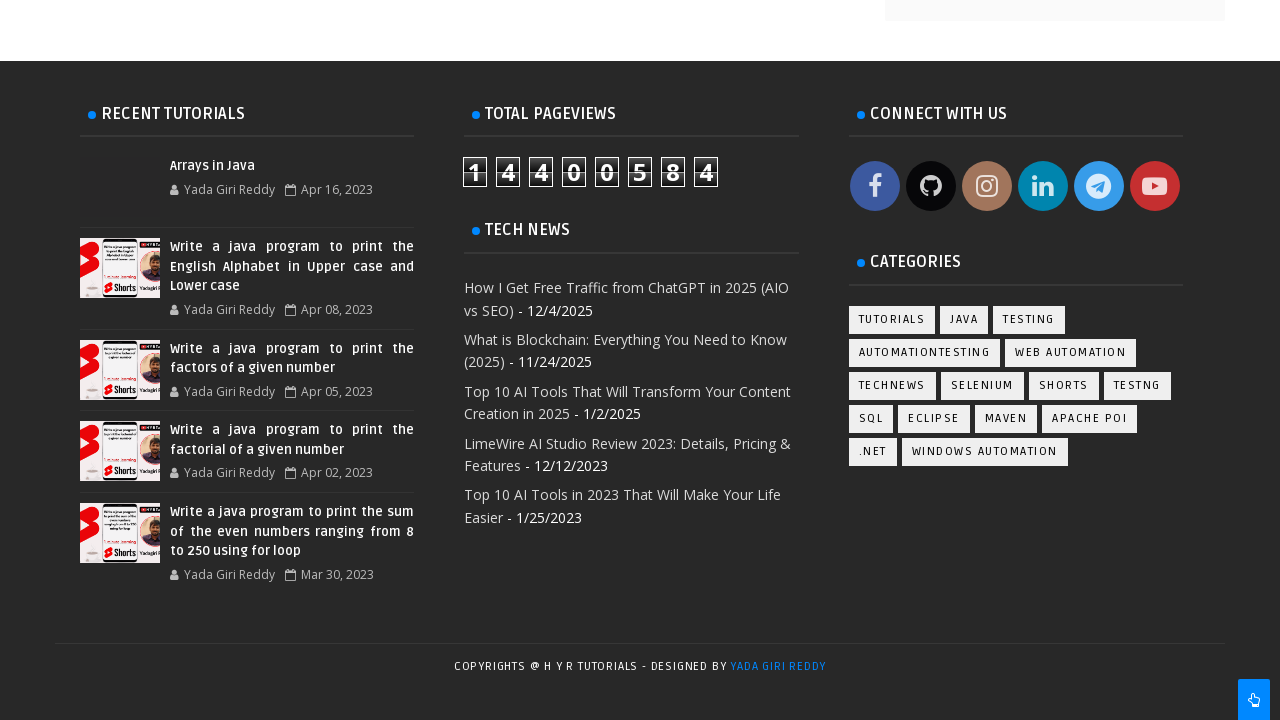

Printed dropdown option: Javascript
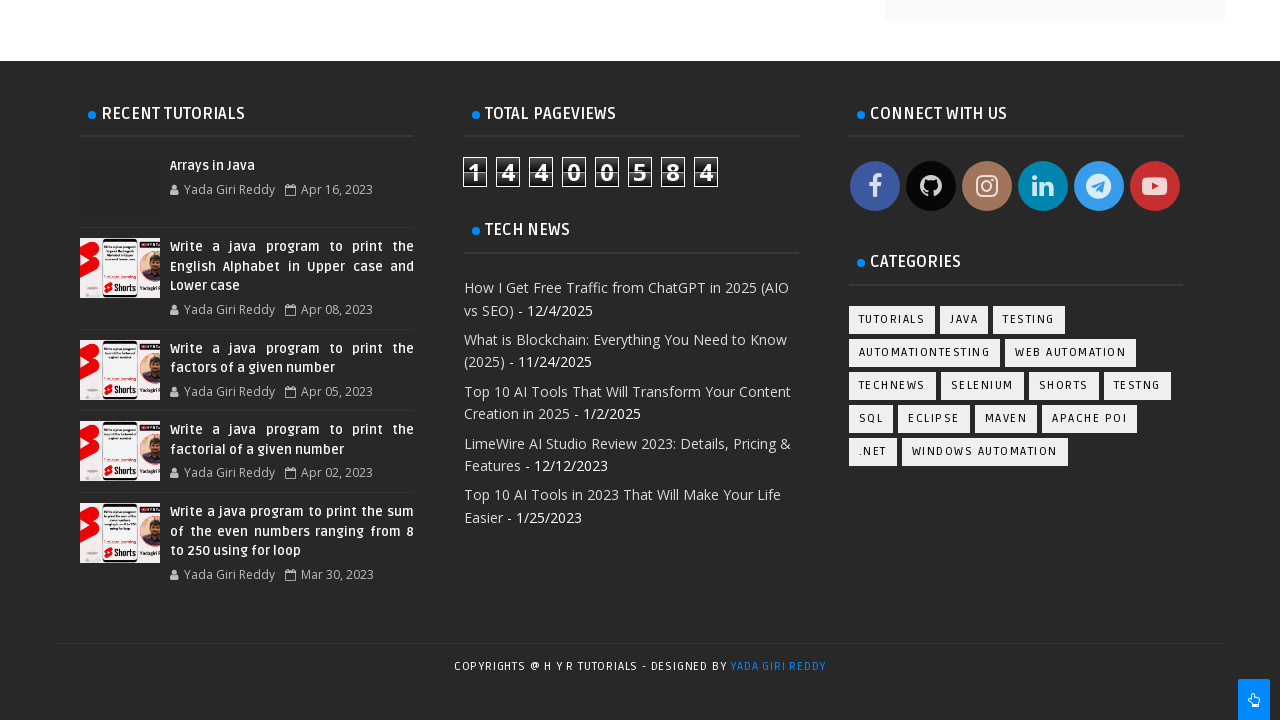

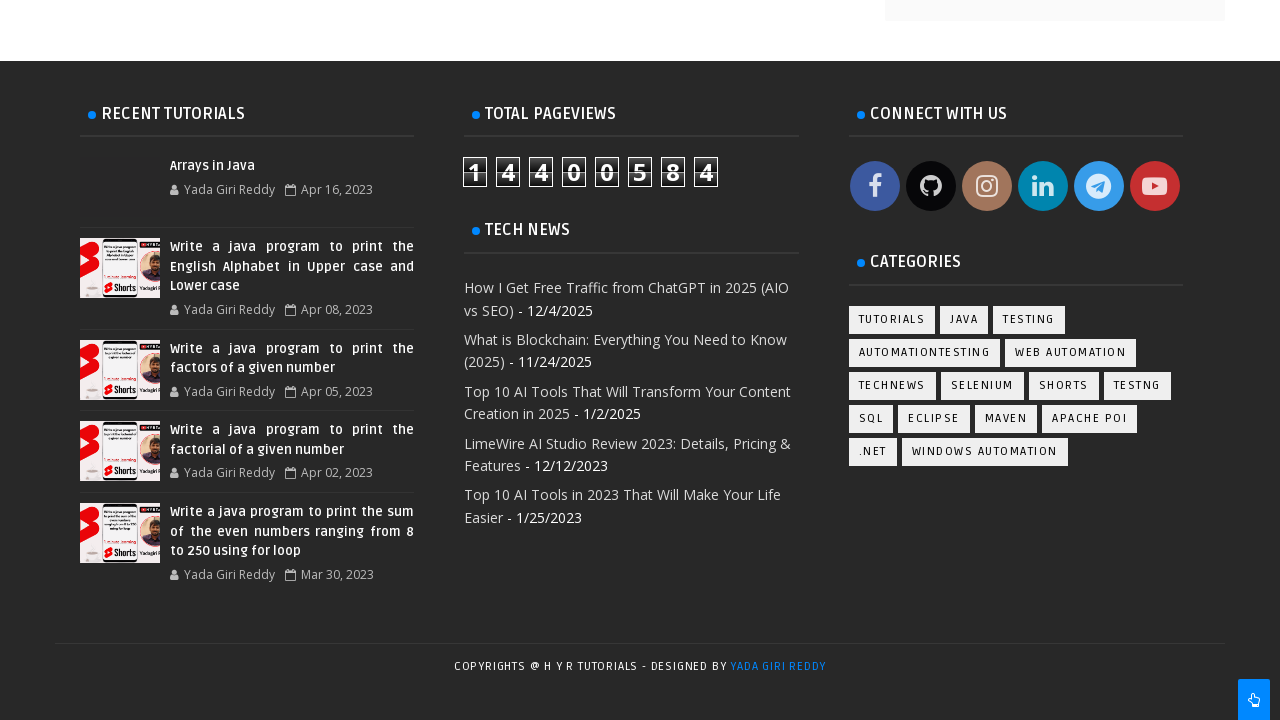